Tests the math derivative calculator by entering a simple expression "3x" and clicking the solve button to calculate the derivative

Starting URL: https://mathdf.com/der/it/

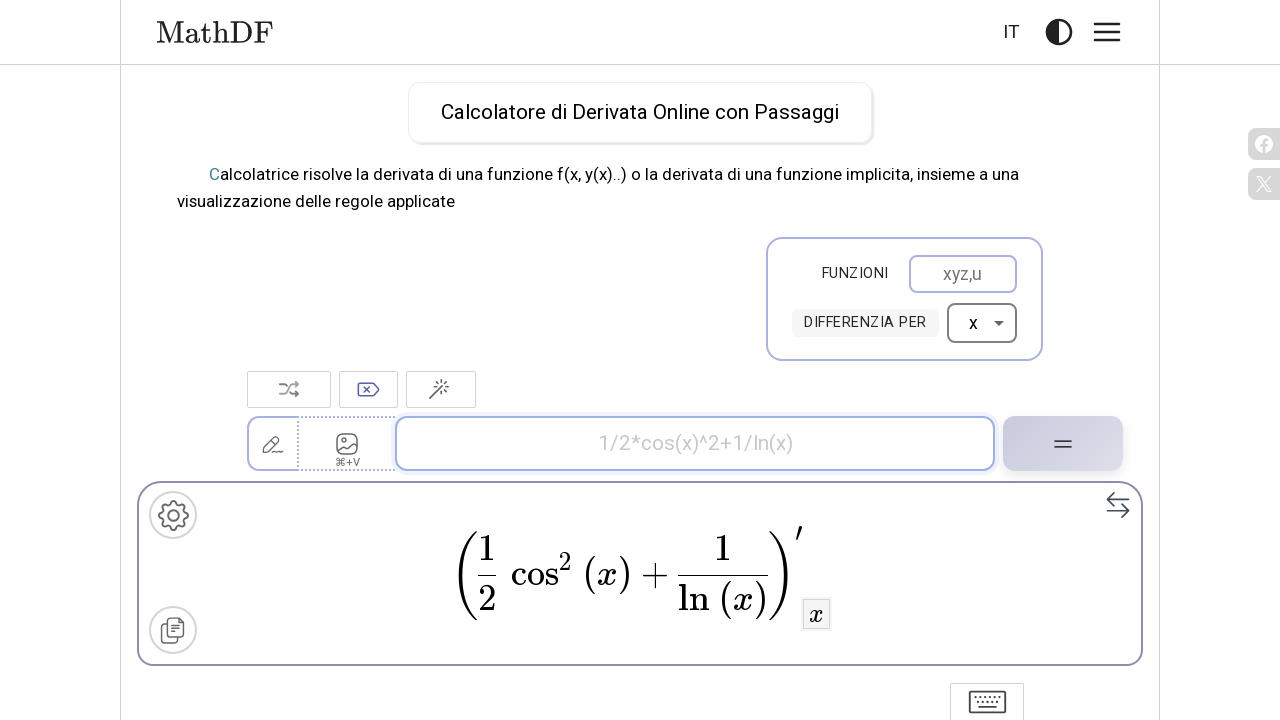

Clicked on the input expression field at (695, 444) on #input-expression
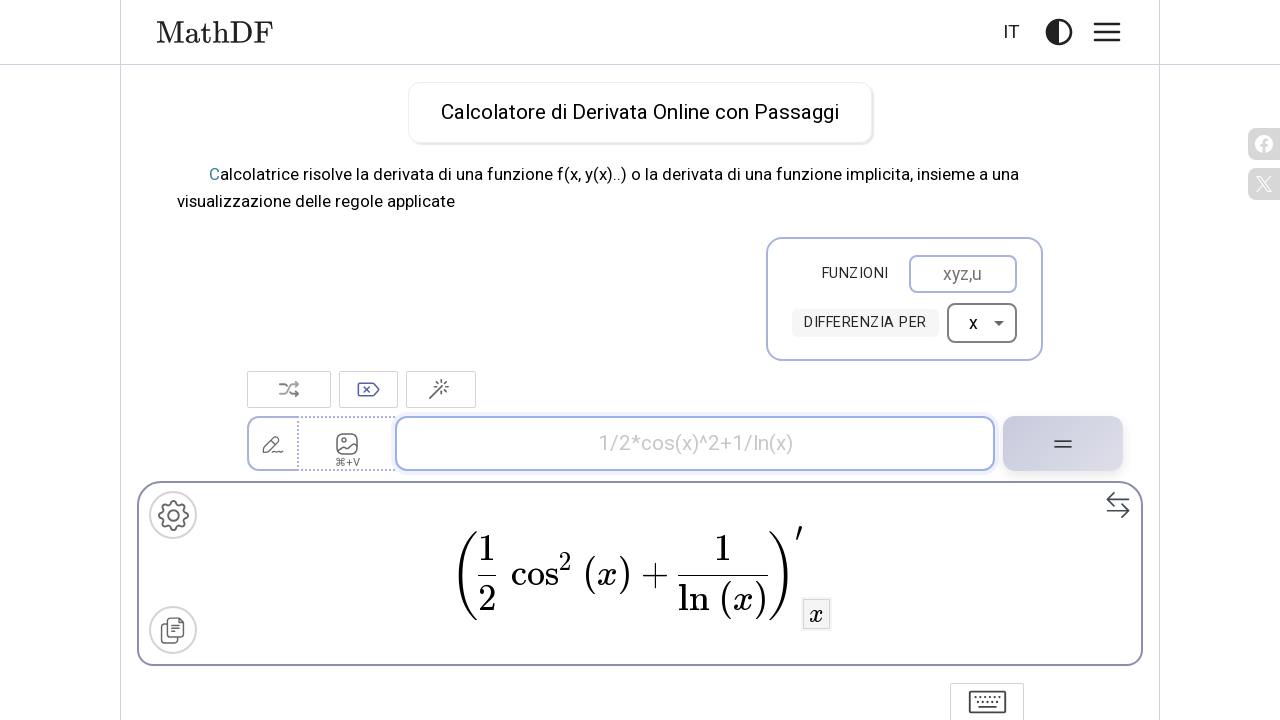

Filled input expression field with '3x' on #input-expression
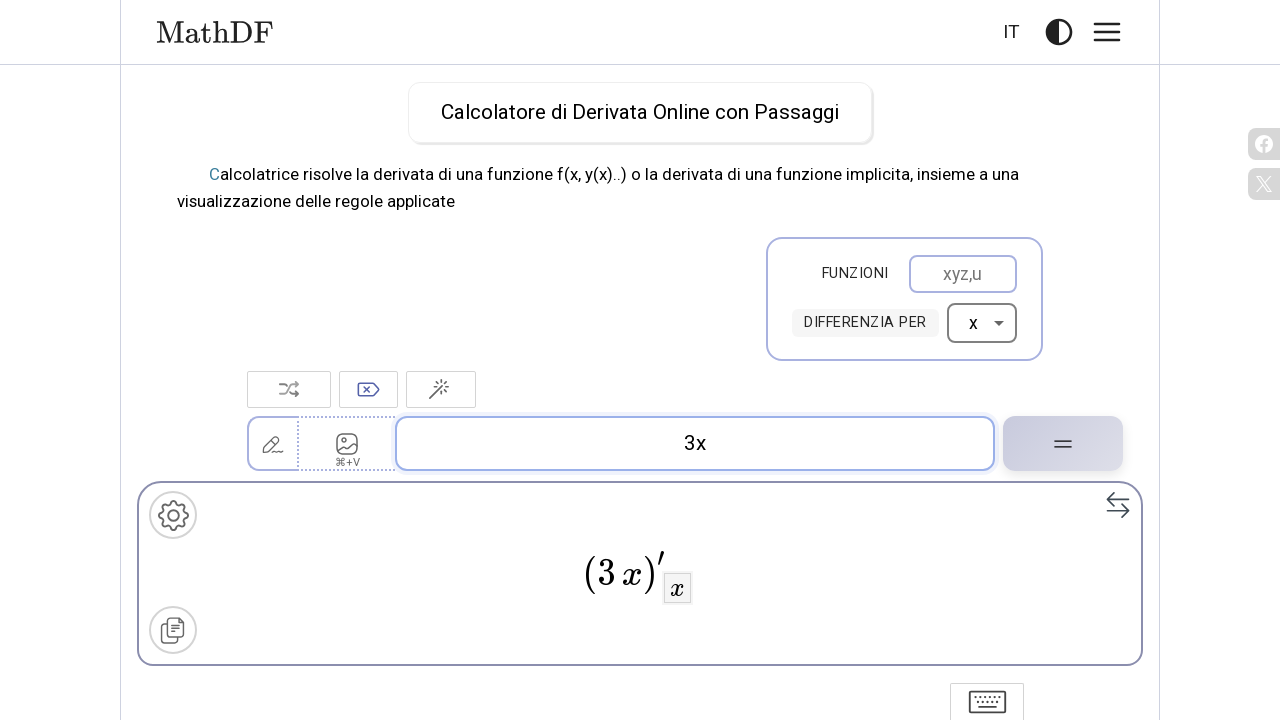

Clicked the solve button to calculate the derivative at (1063, 444) on #solve
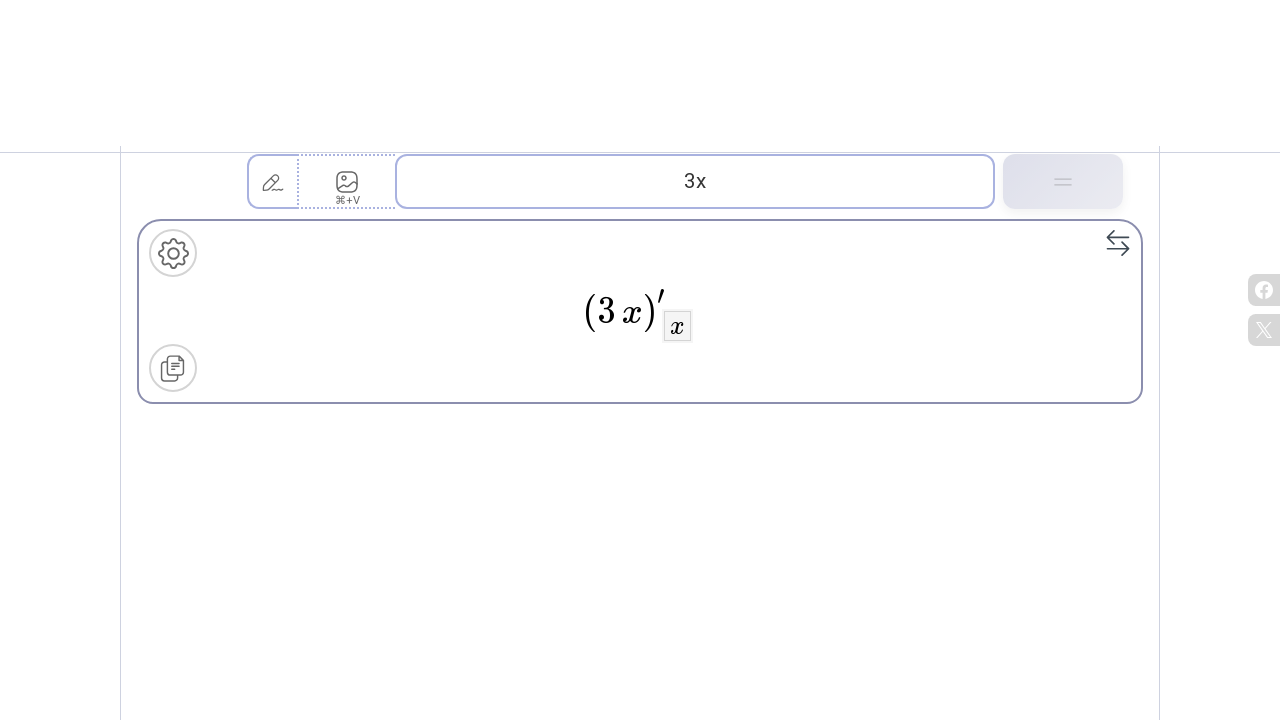

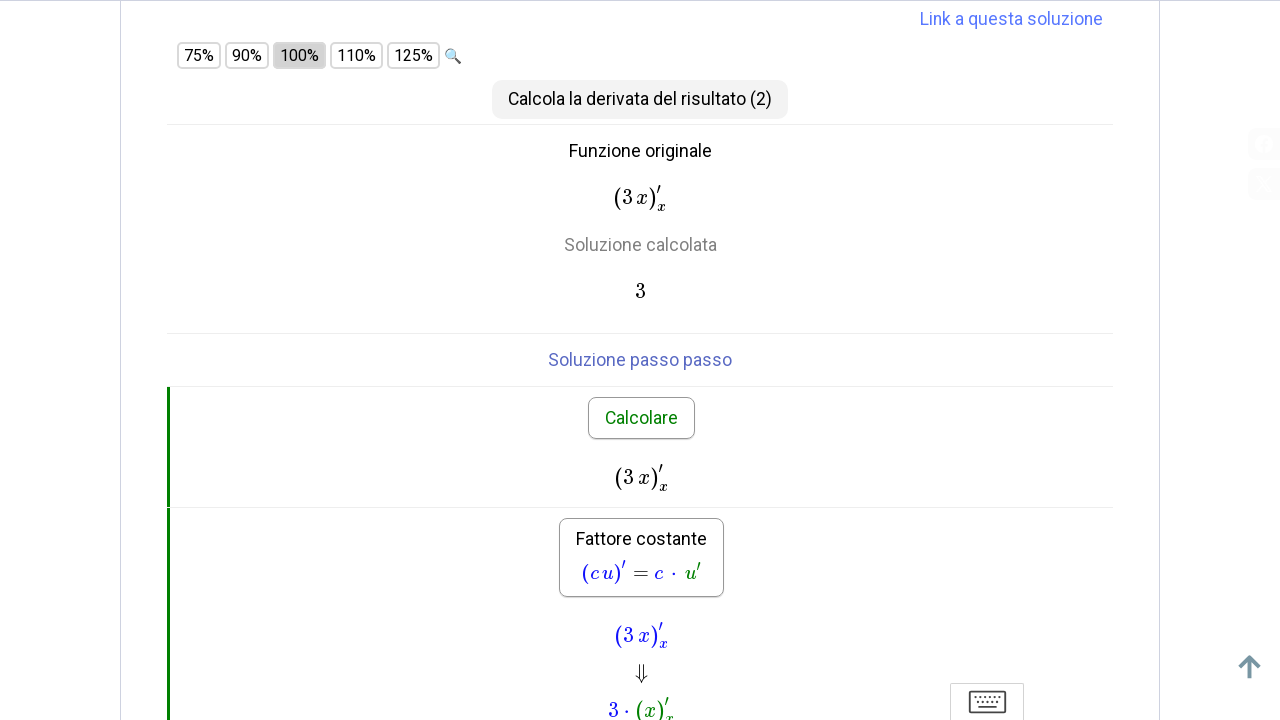